Tests DES decryption functionality by navigating to the DES calculator, entering a key and encrypted data, and clicking decrypt to verify the original data is recovered

Starting URL: https://emvlab.org/

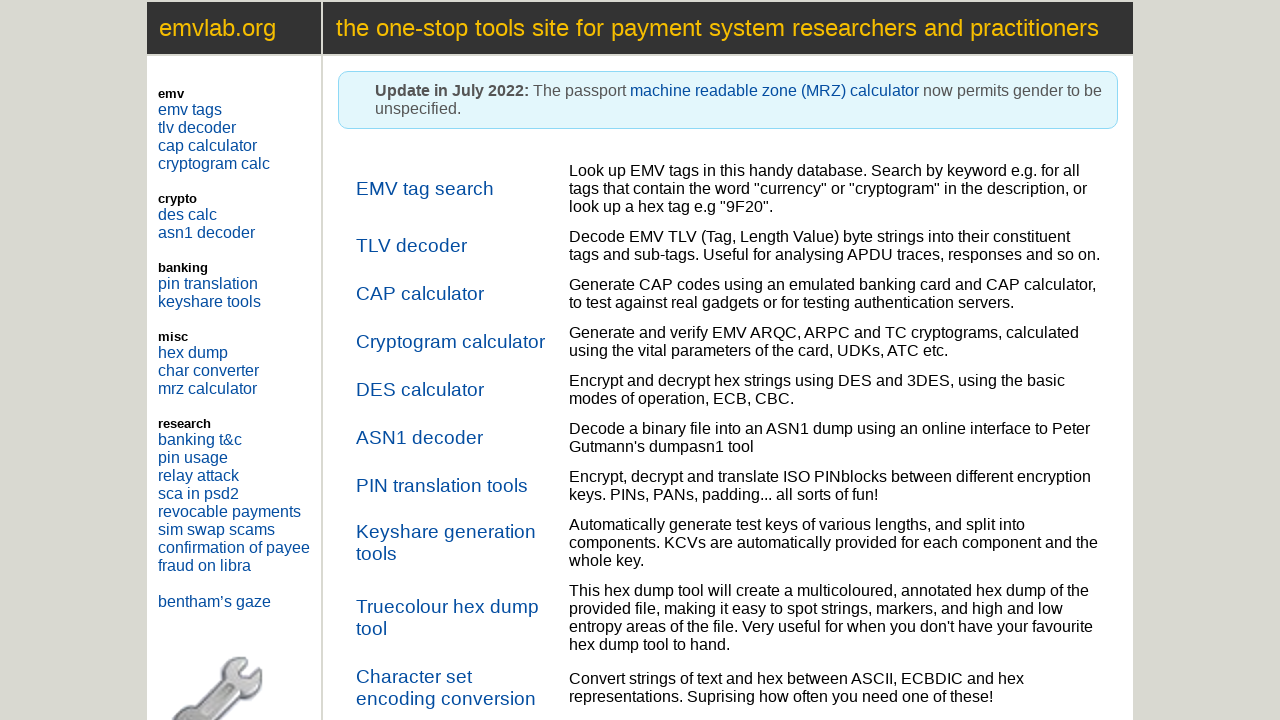

Clicked on DES calculator link at (420, 390) on internal:role=link[name="DES calculator"i]
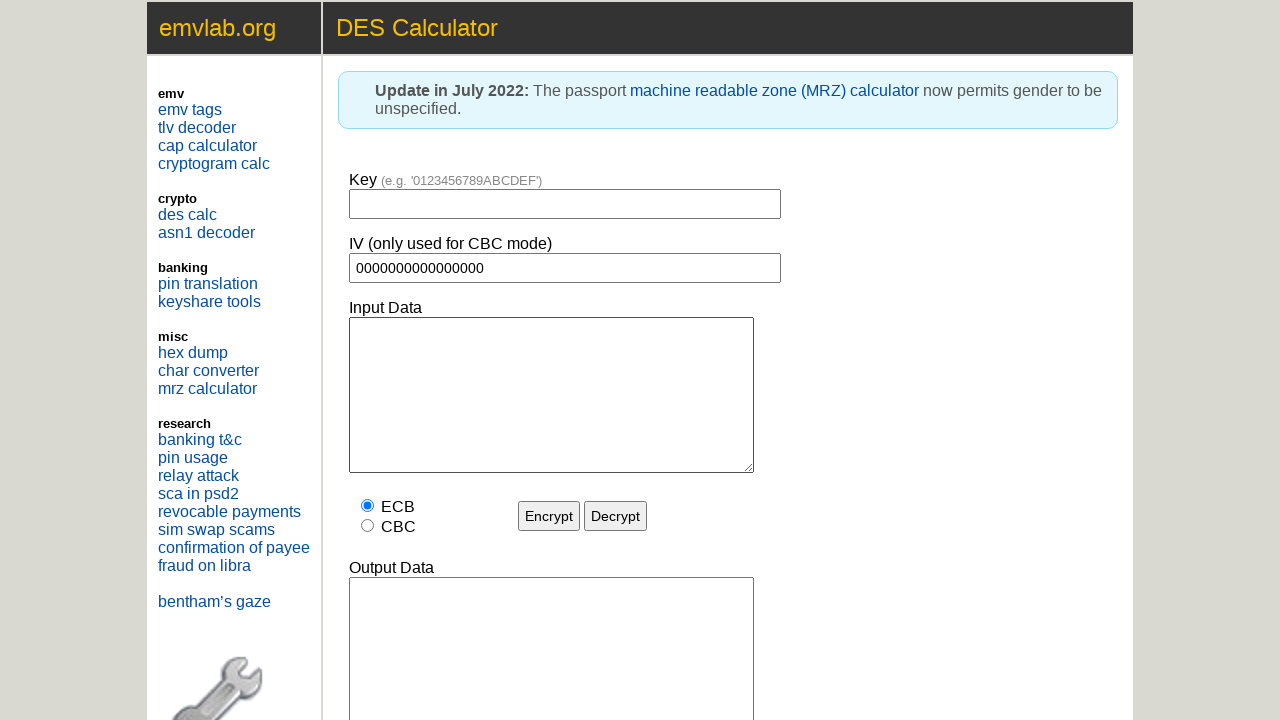

Clicked on Key textbox at (565, 204) on internal:role=textbox[name="Key"i]
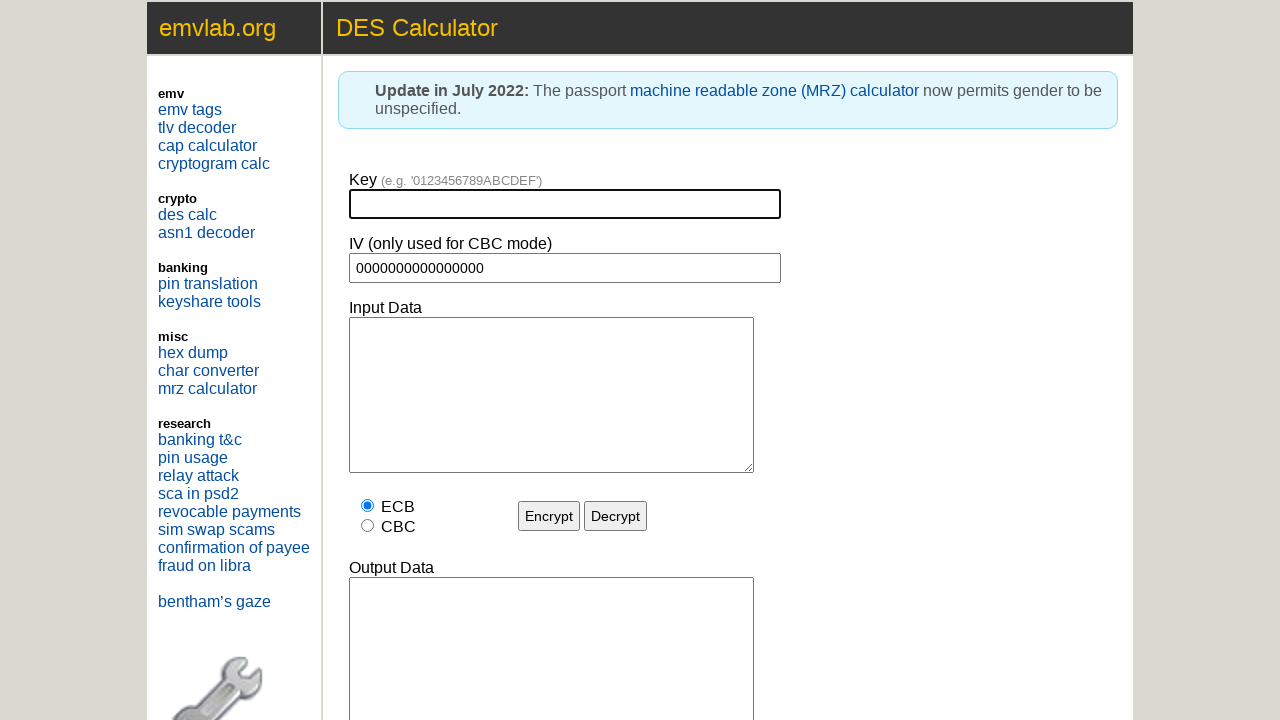

Filled Key textbox with '0123456789ABCDEF' on internal:role=textbox[name="Key"i]
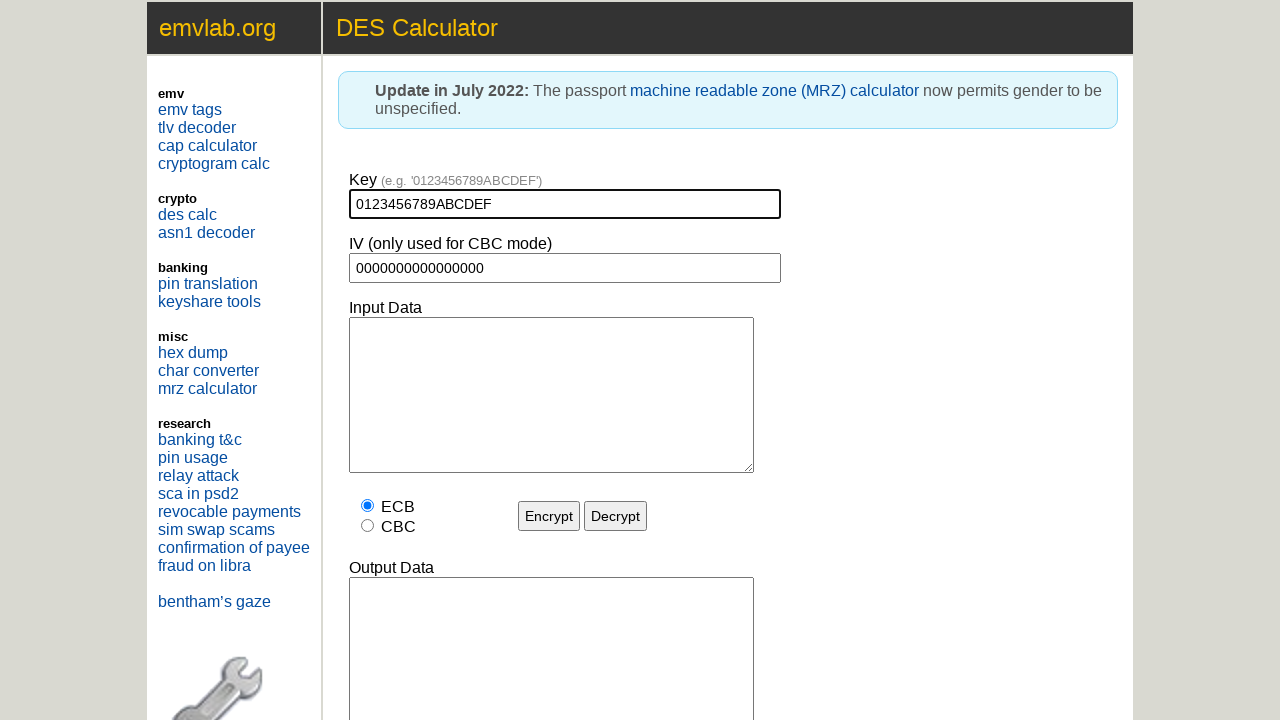

Clicked on Input Data textbox at (552, 395) on internal:role=textbox[name="Input Data"i]
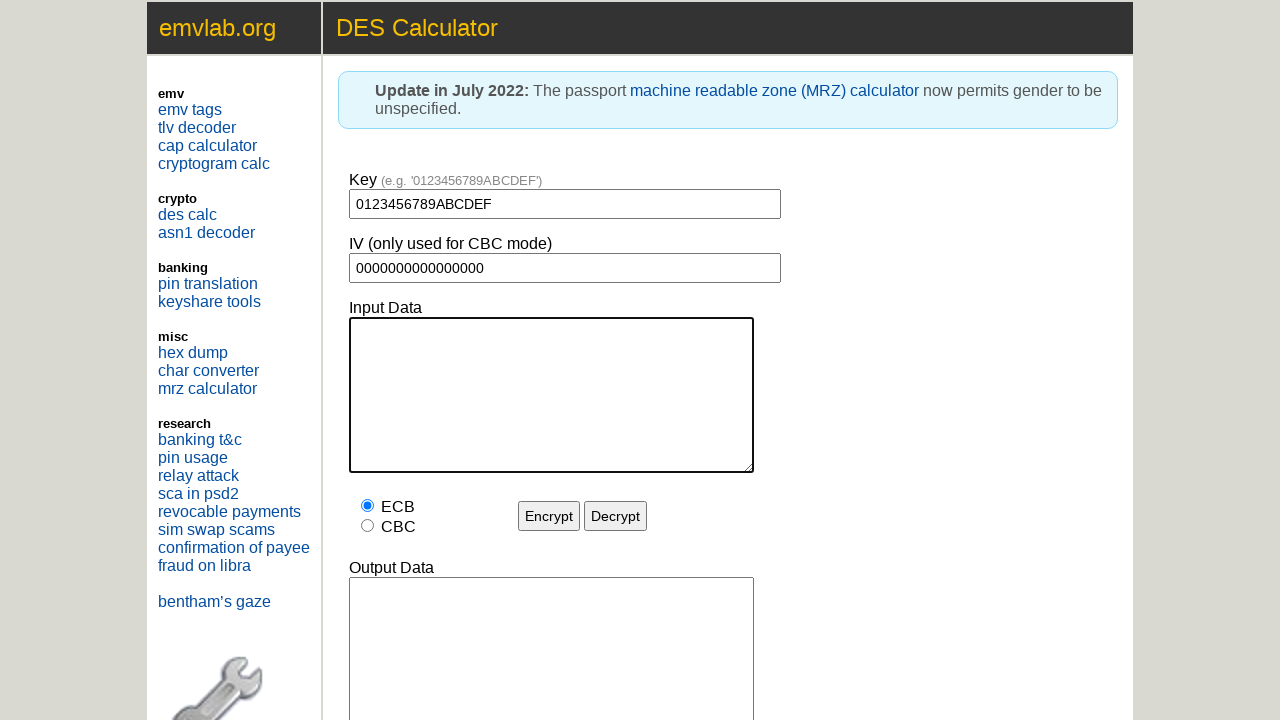

Filled Input Data textbox with encrypted data '56CC09E7CFDC4CEF' on internal:role=textbox[name="Input Data"i]
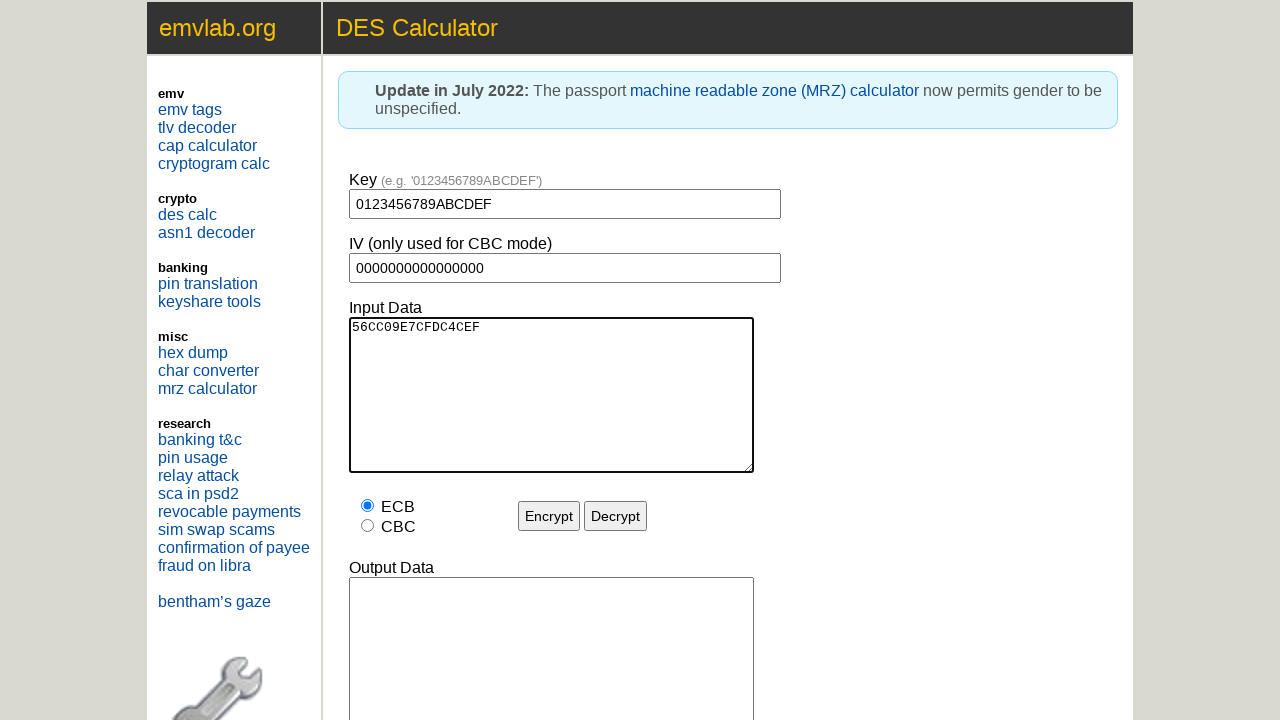

Clicked Decrypt button to perform DES decryption at (616, 516) on internal:role=button[name="Decrypt"i]
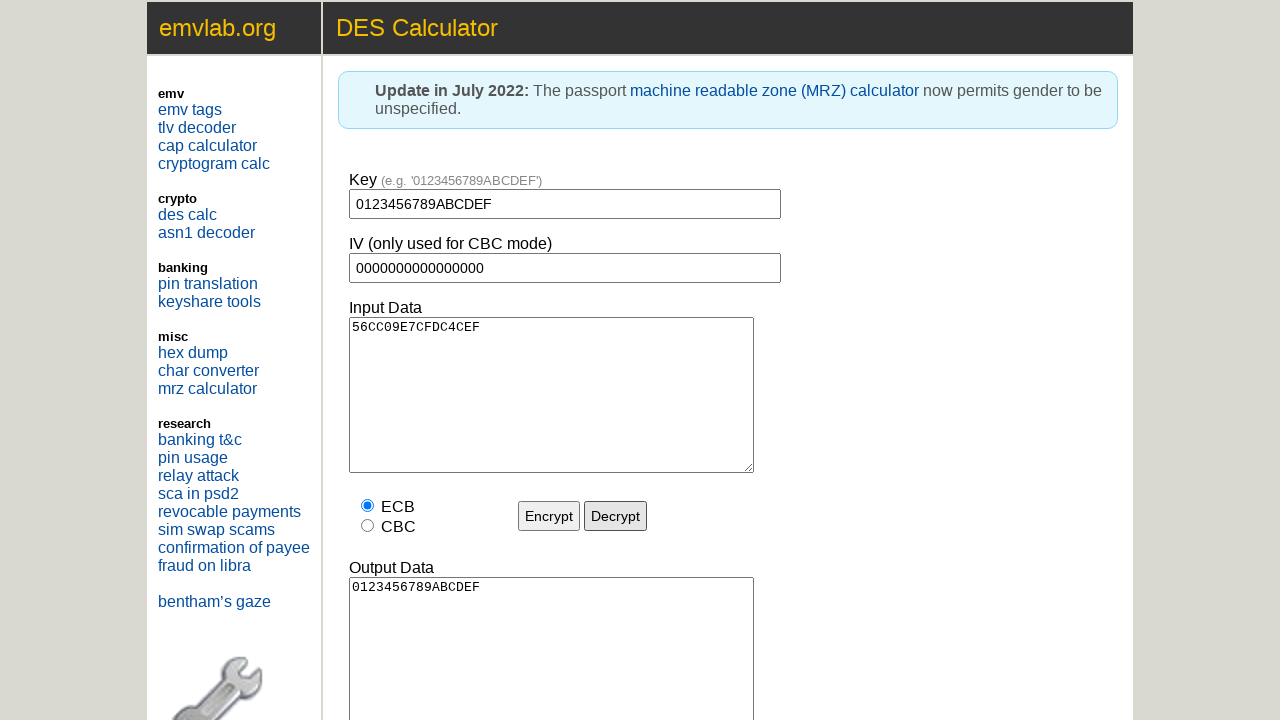

Waited for decryption output to appear
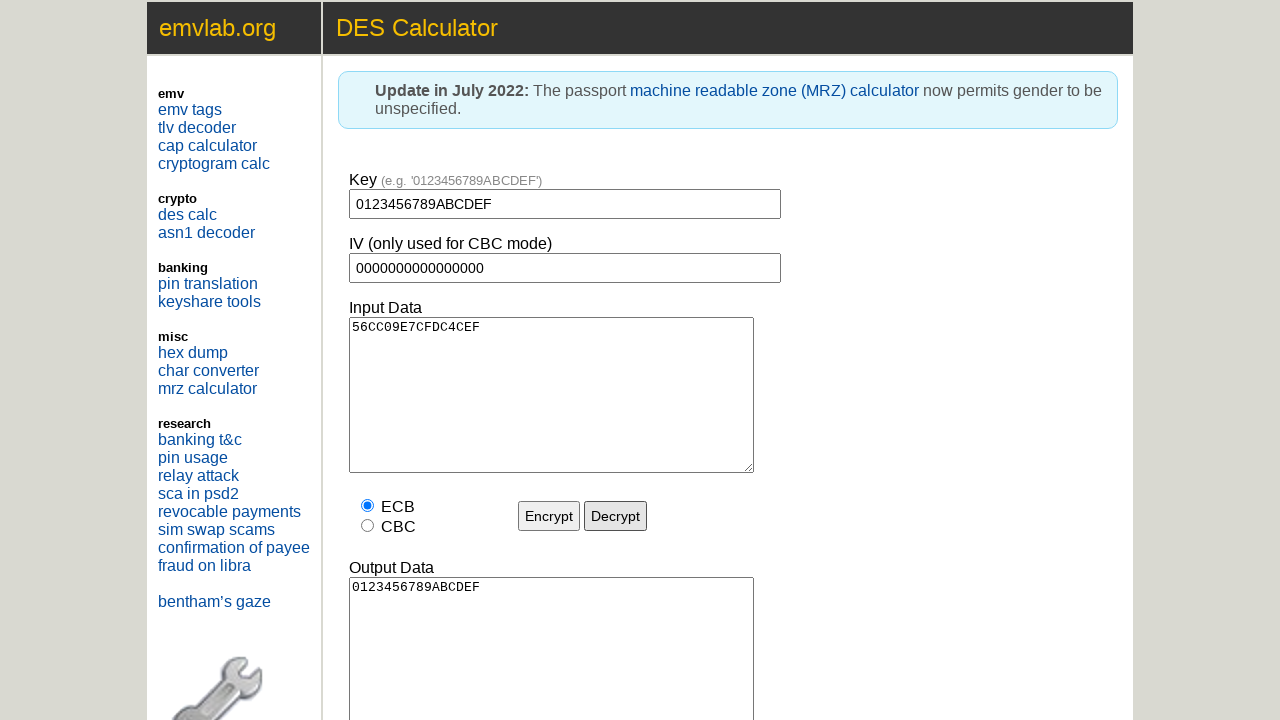

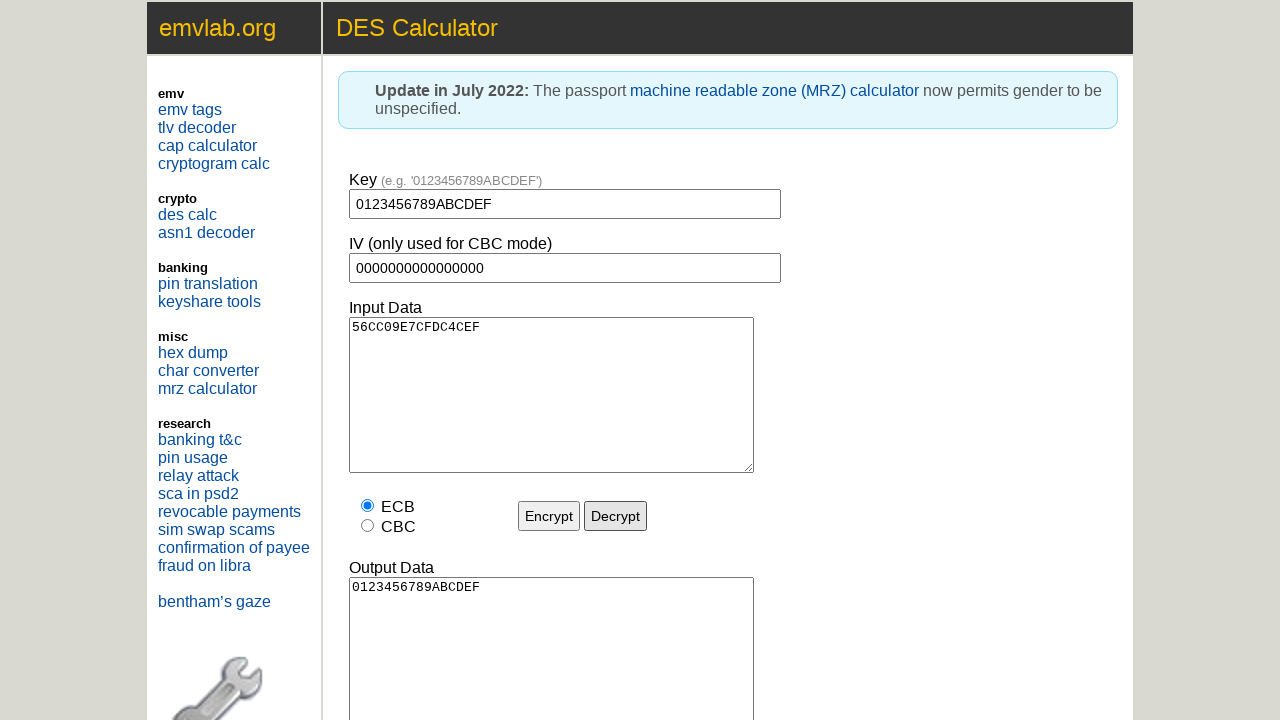